Tests various form interactions on Selenium's demo web form page including filling a text box, clicking checkboxes, radio buttons, and selecting dropdown options

Starting URL: https://www.selenium.dev/selenium/web/web-form.html

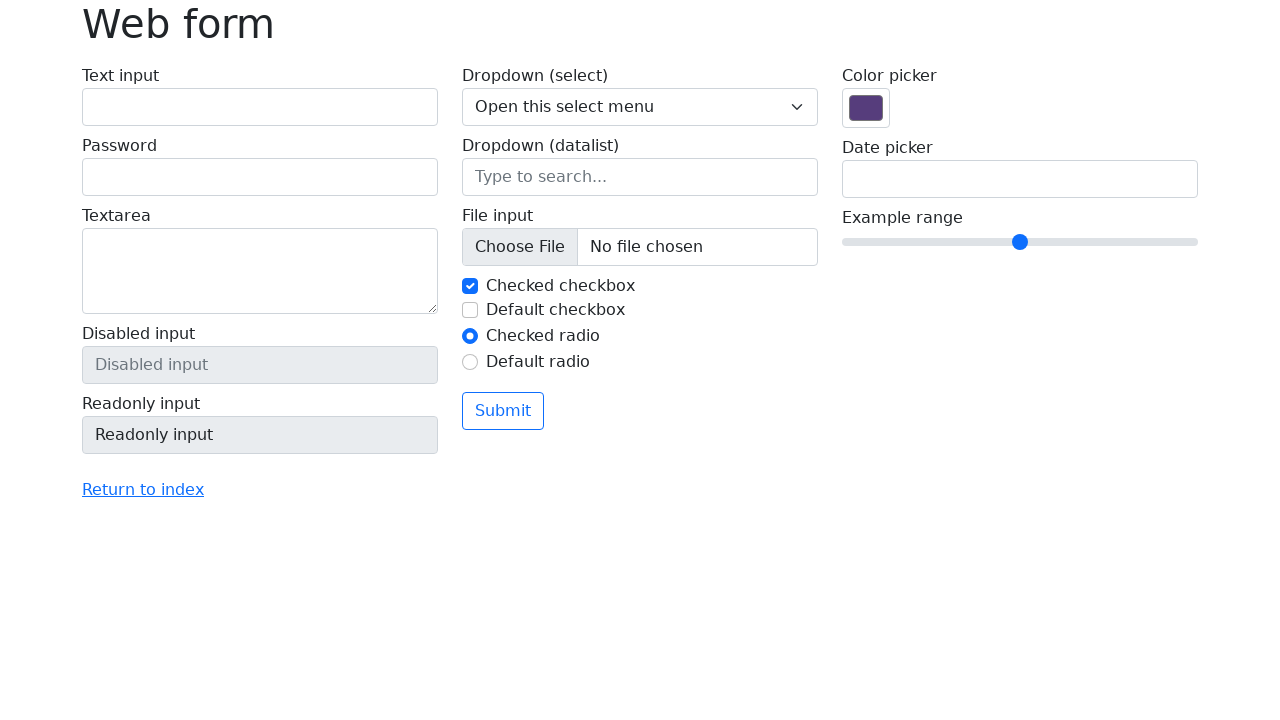

Filled text box with 'This is my input!' on input[name='my-text']
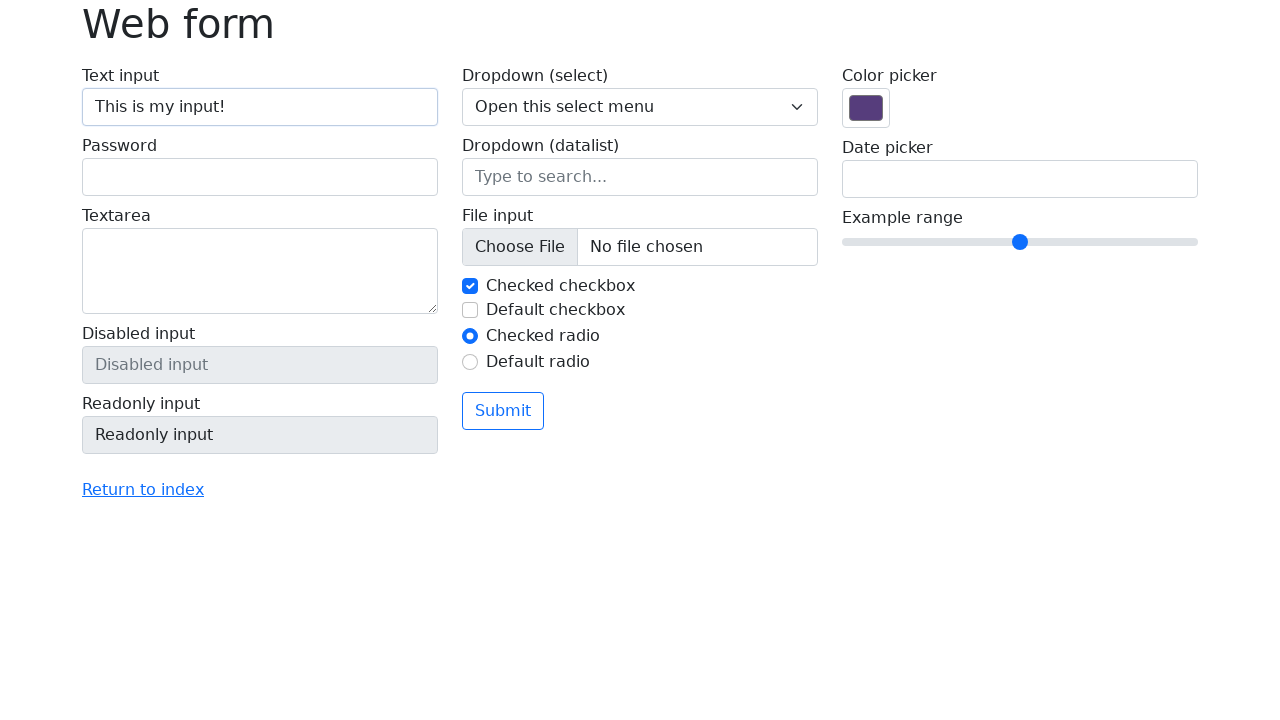

Cleared the text box on input[name='my-text']
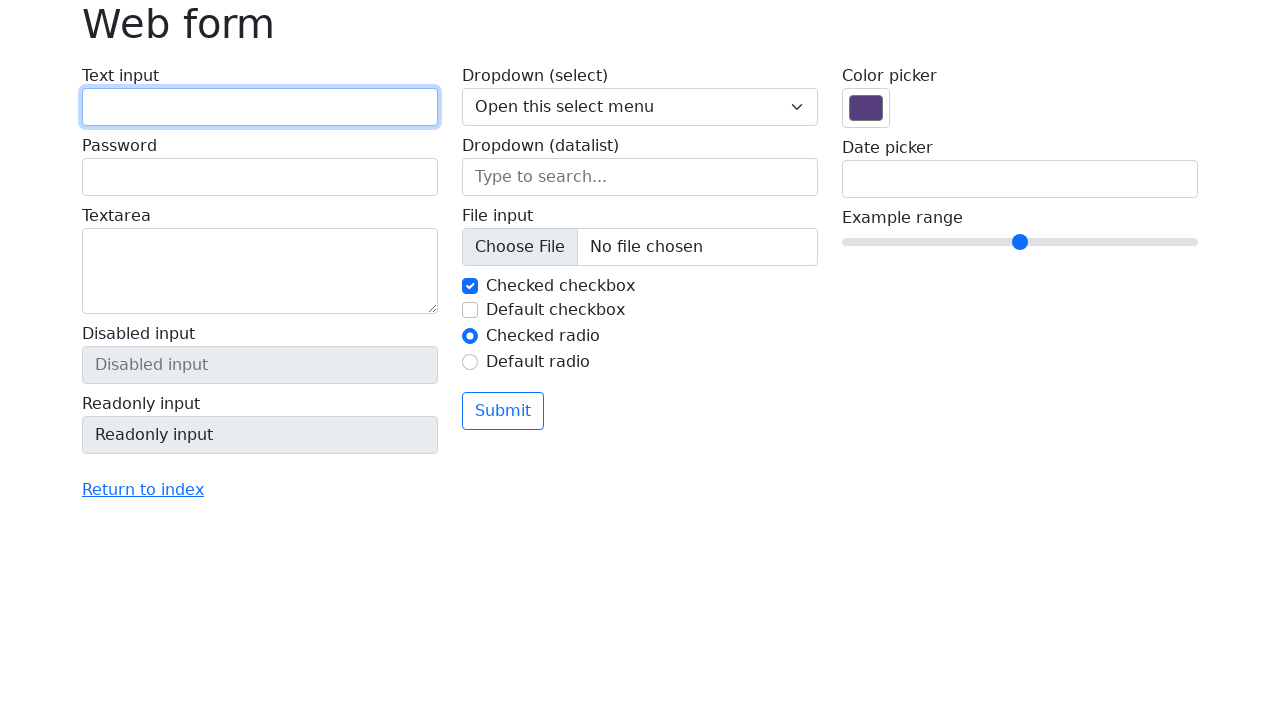

Clicked the second checkbox at (470, 310) on #my-check-2
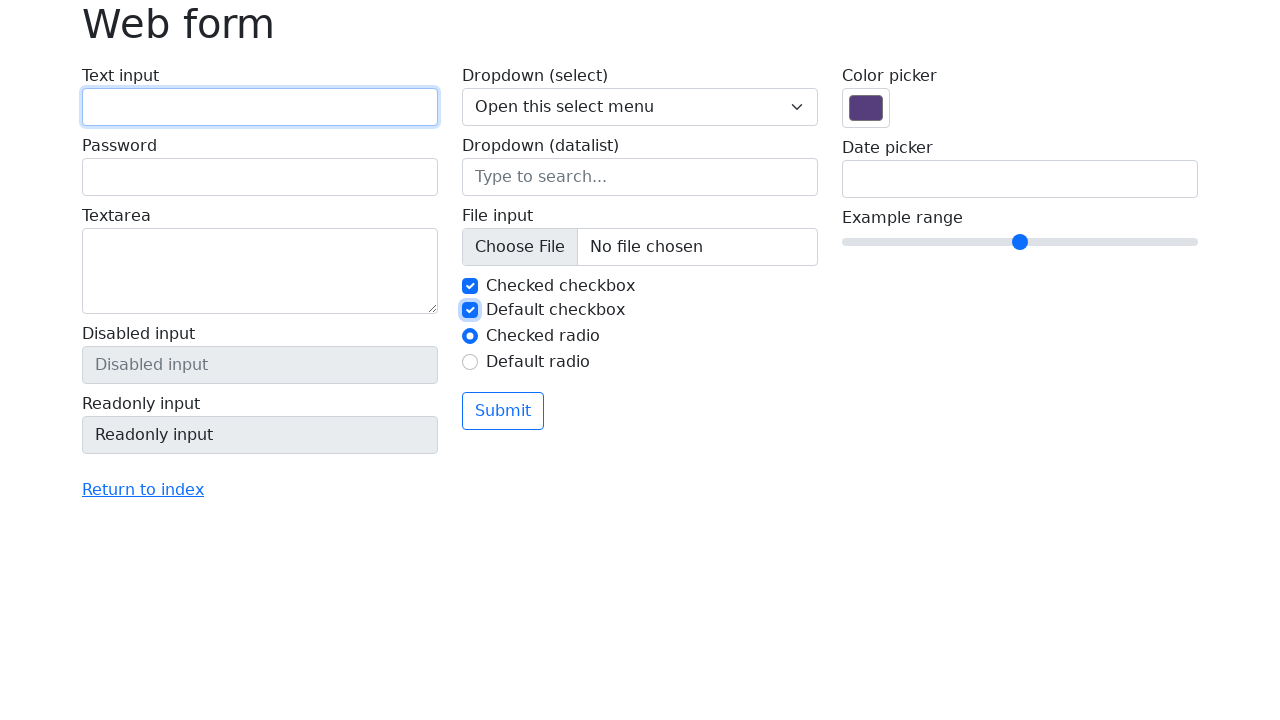

Clicked the radio button at (470, 336) on input[name='my-radio']
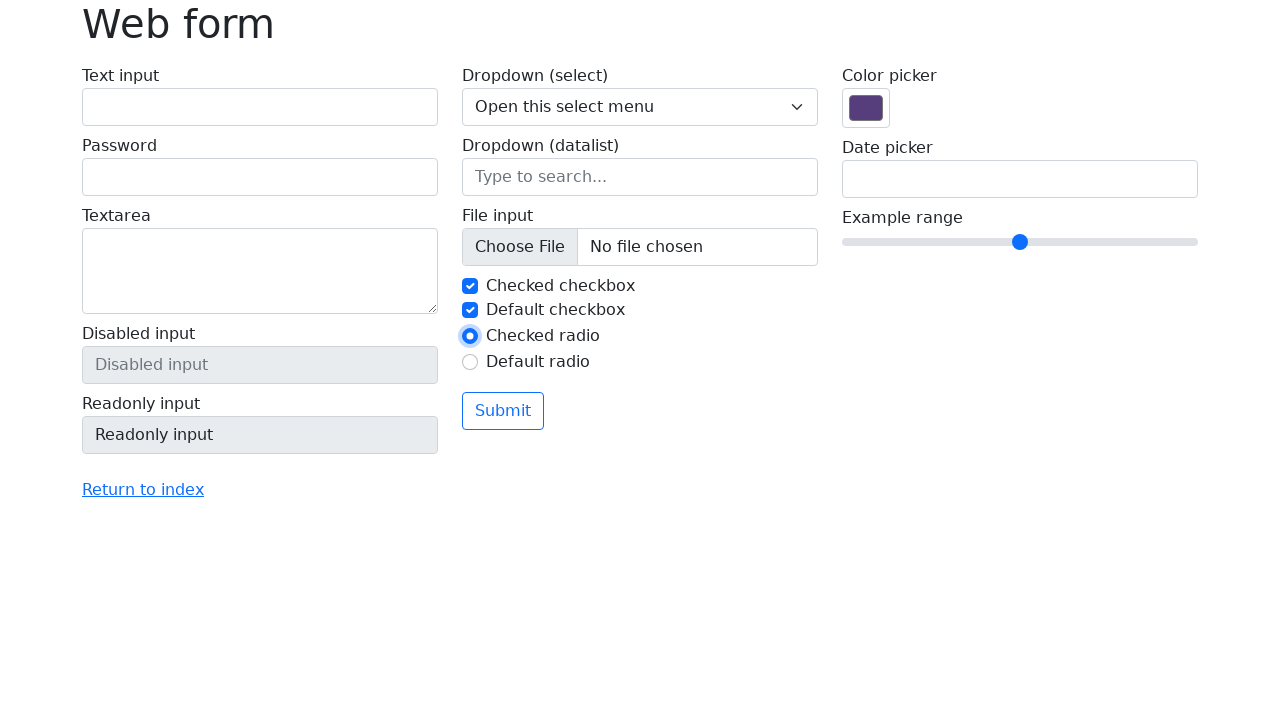

Selected 'Three' from dropdown menu on select[name='my-select']
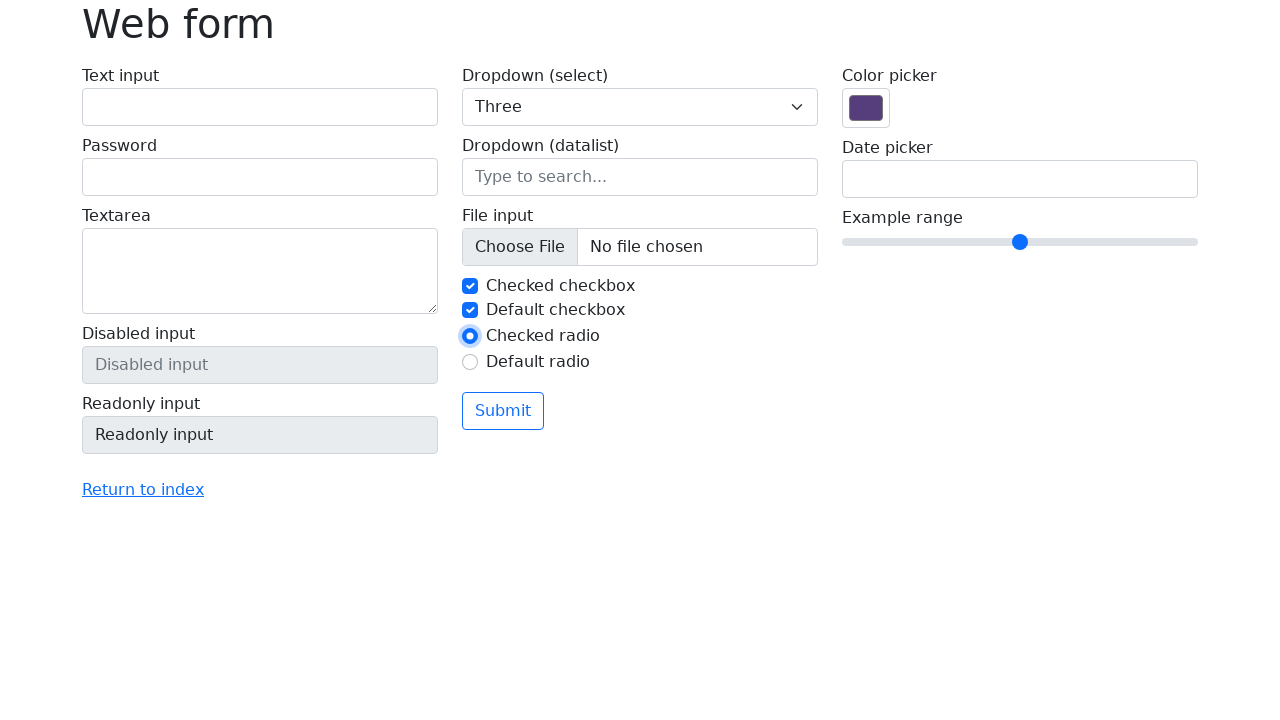

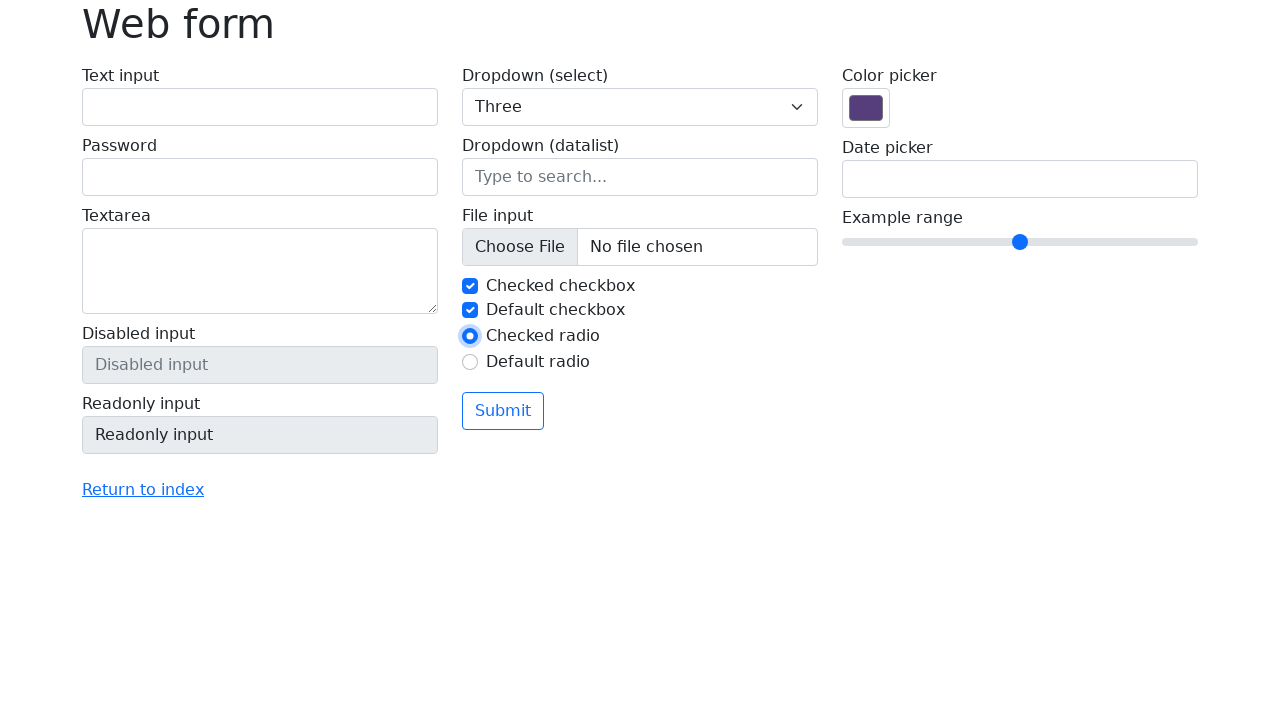